Tests handling of prompt alerts by clicking buttons to trigger a prompt, entering text, and accepting the alert

Starting URL: https://demo.automationtesting.in/Alerts.html

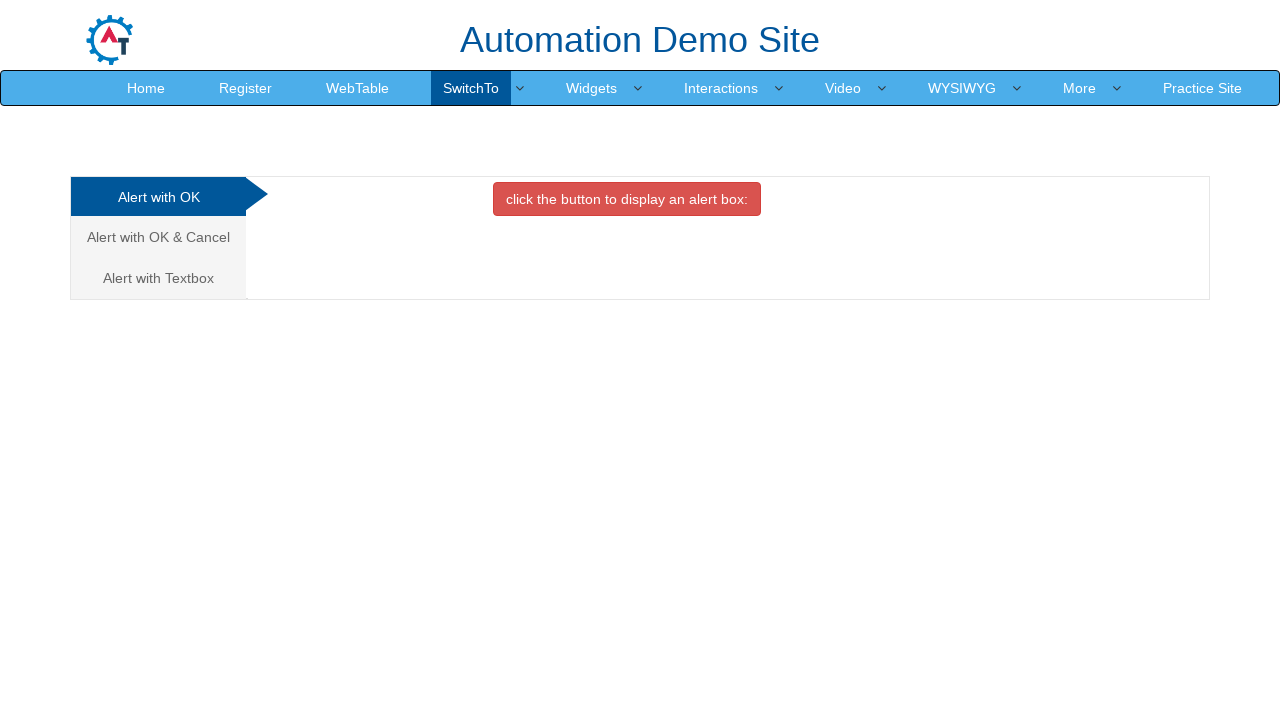

Clicked on 'Alert with Textbox' tab at (158, 278) on text=Alert with Textbox
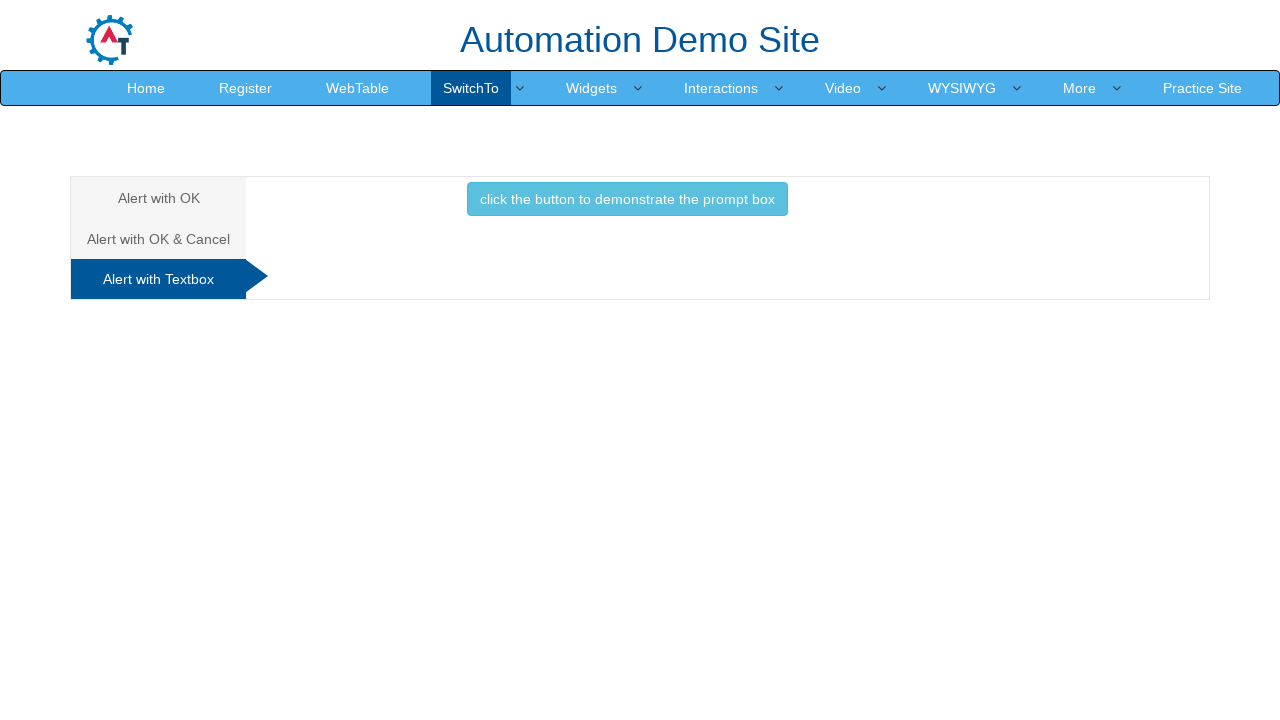

Set up dialog handler to accept prompt with text 'imran'
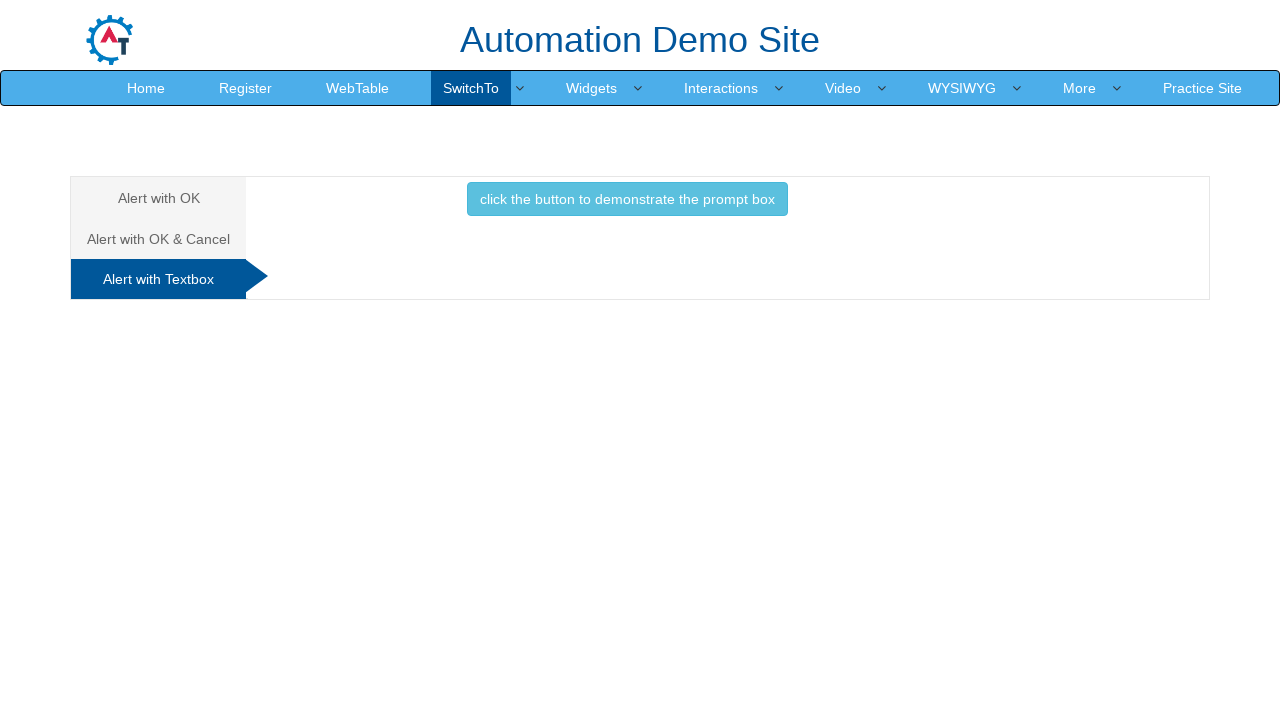

Clicked button to demonstrate prompt box at (627, 199) on text=click the button to demonstrate the prompt box
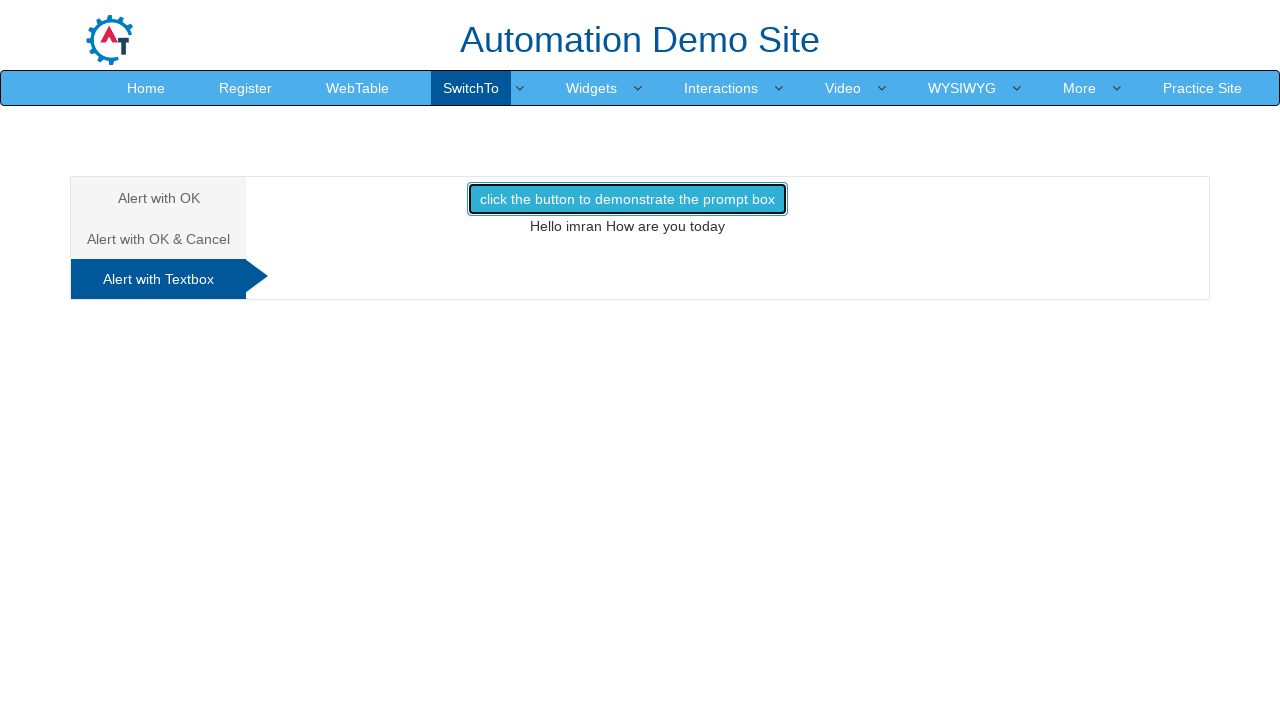

Waited for prompt alert to be handled
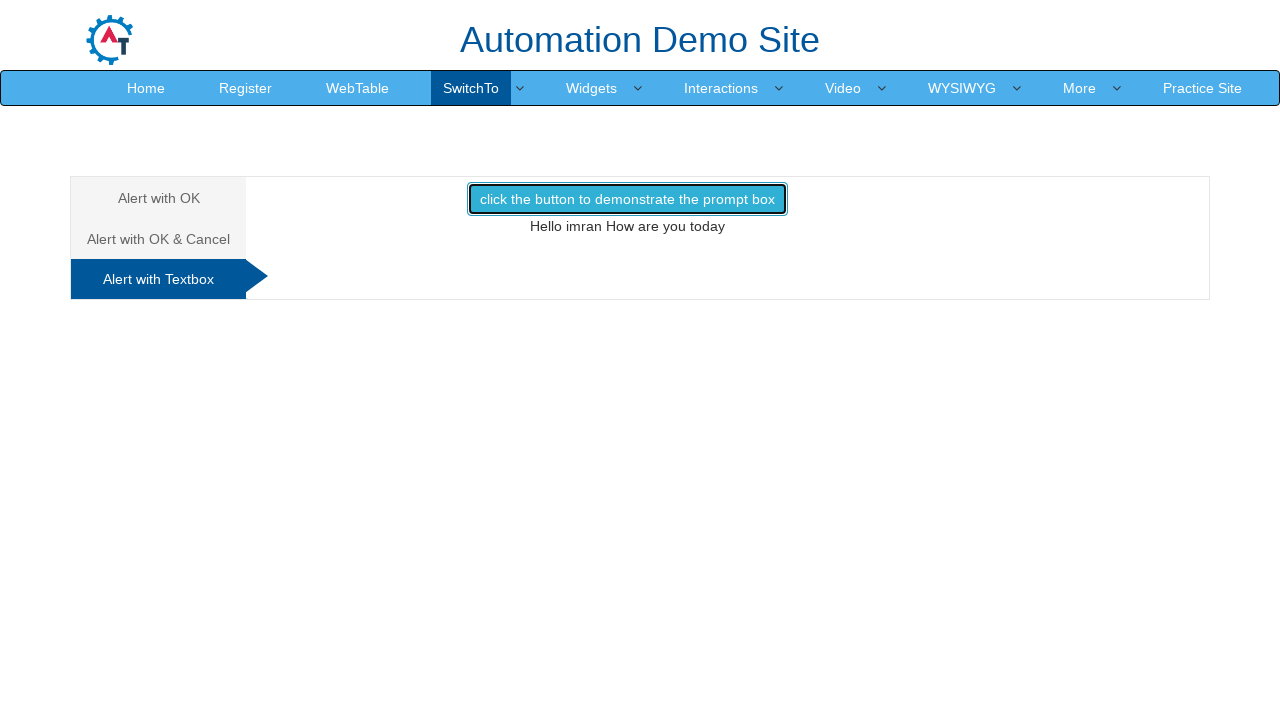

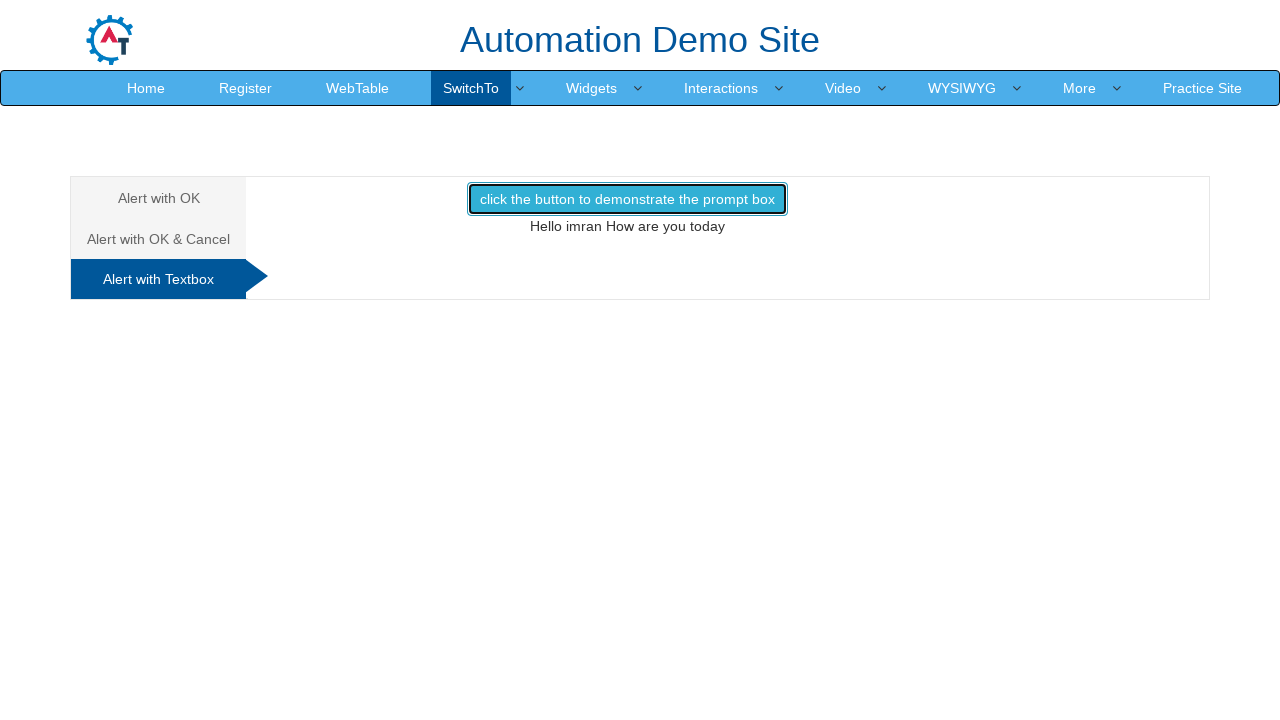